Navigates to the shopping cart page

Starting URL: https://www.demoblaze.com/

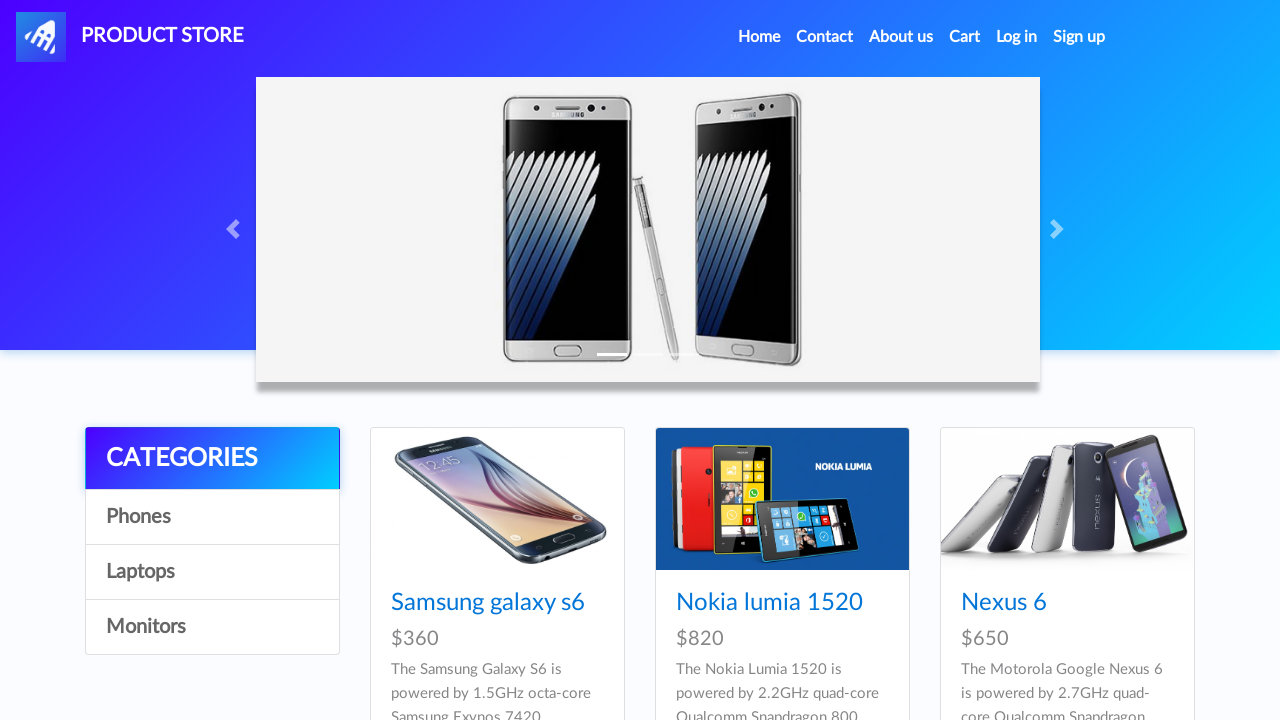

Clicked cart button to navigate to shopping cart page at (965, 37) on #cartur
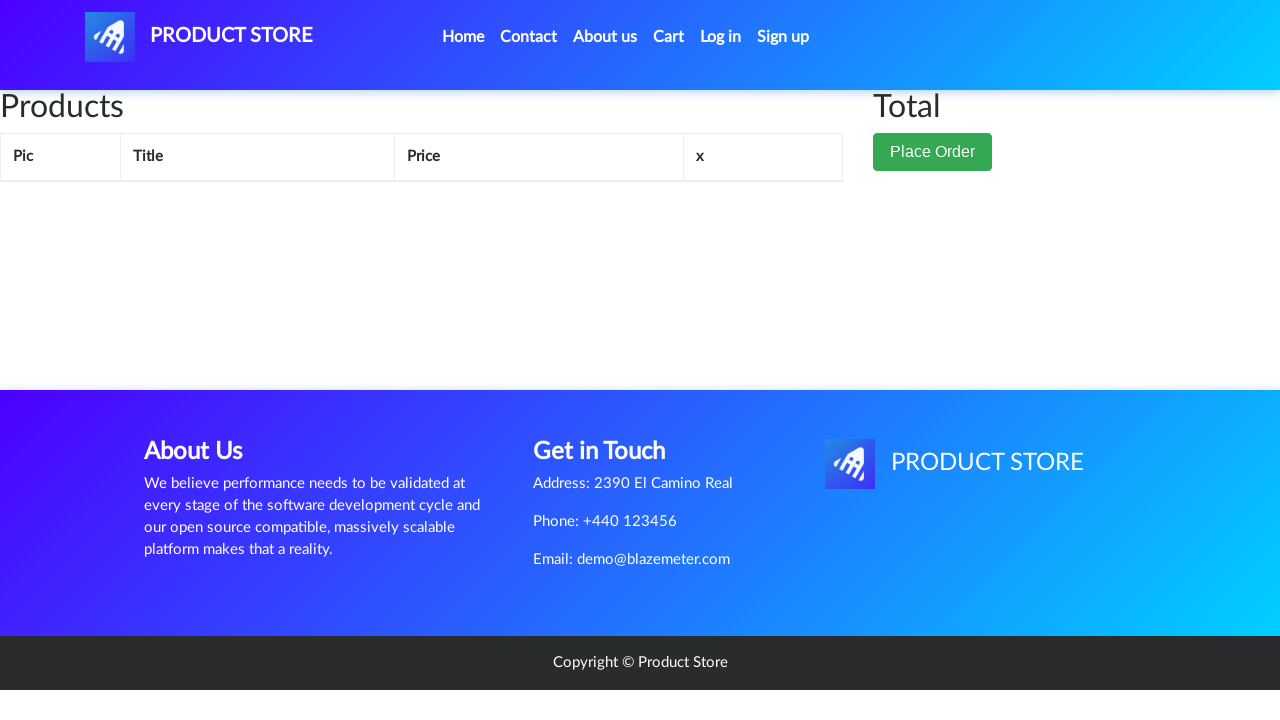

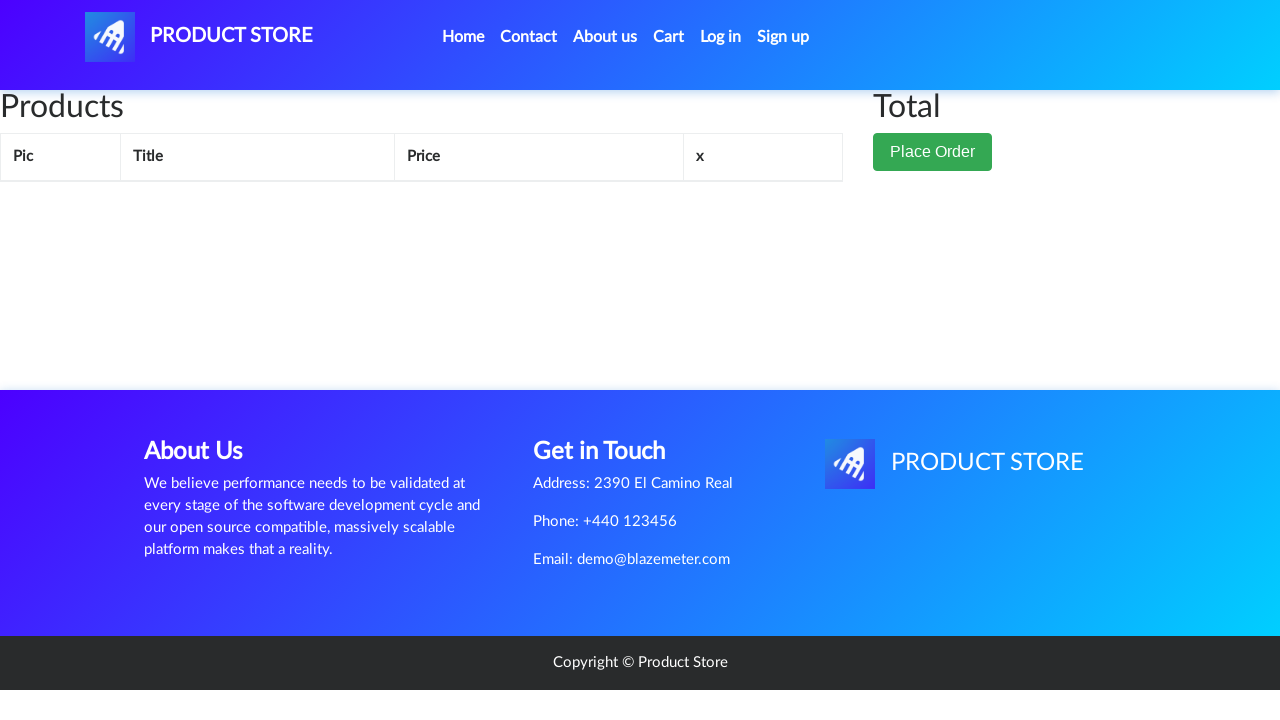